Tests clicking the Offers link and verifies that a login button is displayed on the resulting page

Starting URL: https://www.bstackdemo.com/

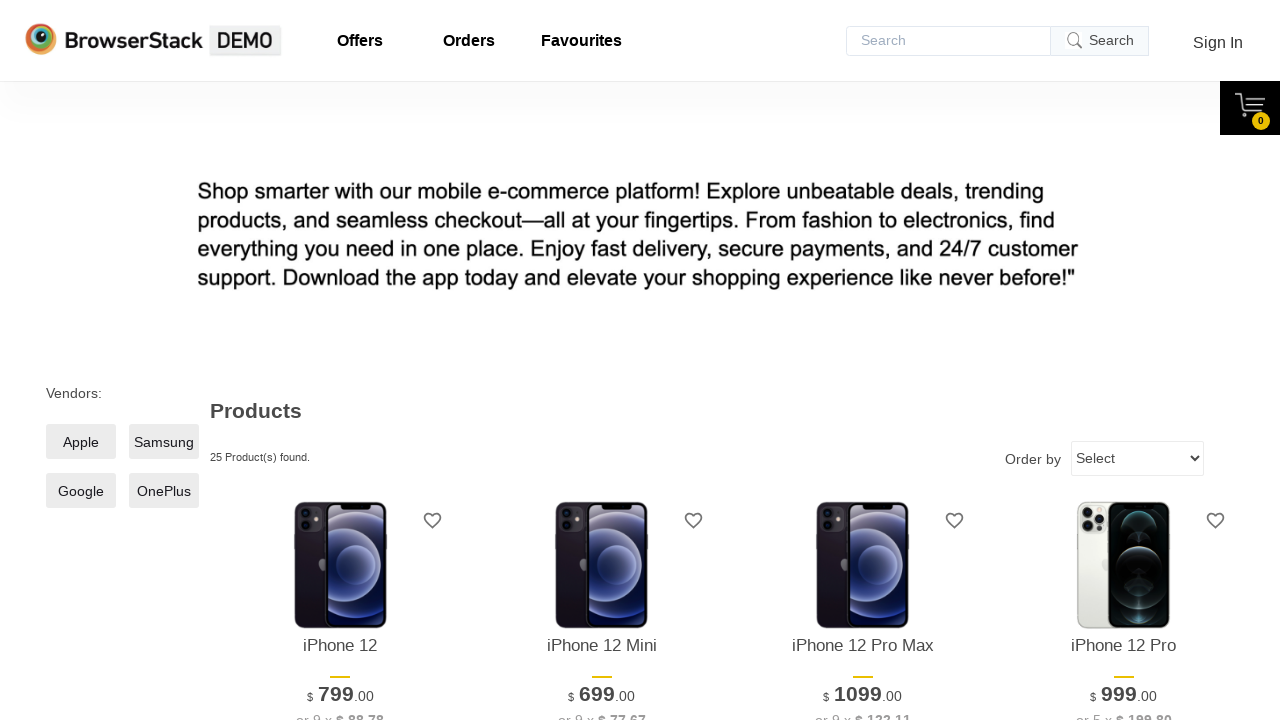

Clicked on the Offers link at (360, 41) on a#offers
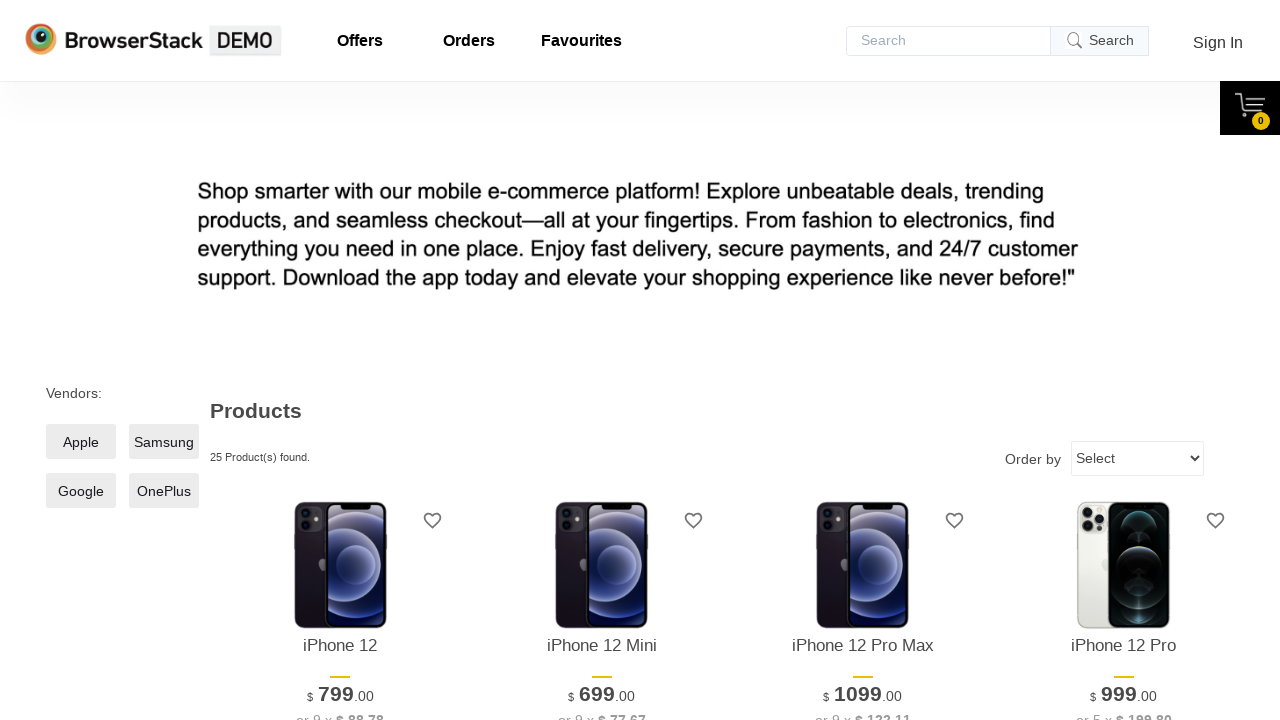

Login button selector became available
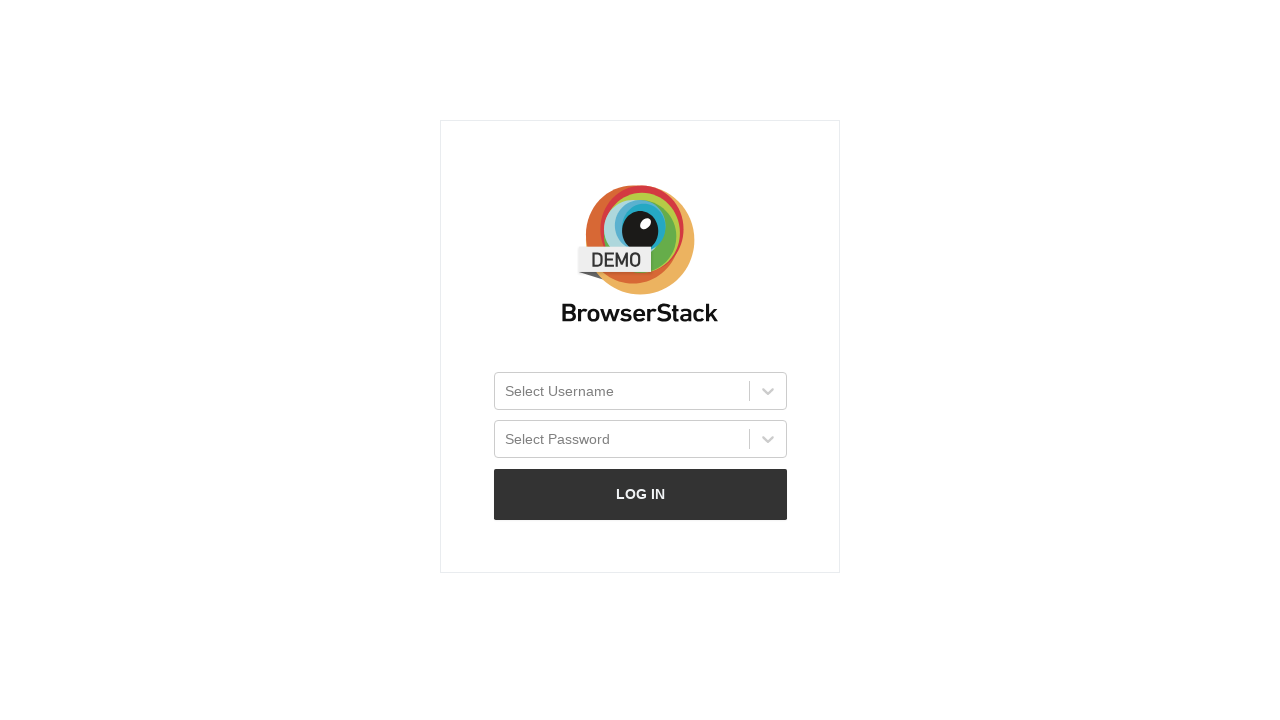

Verified login button is visible on Offers page
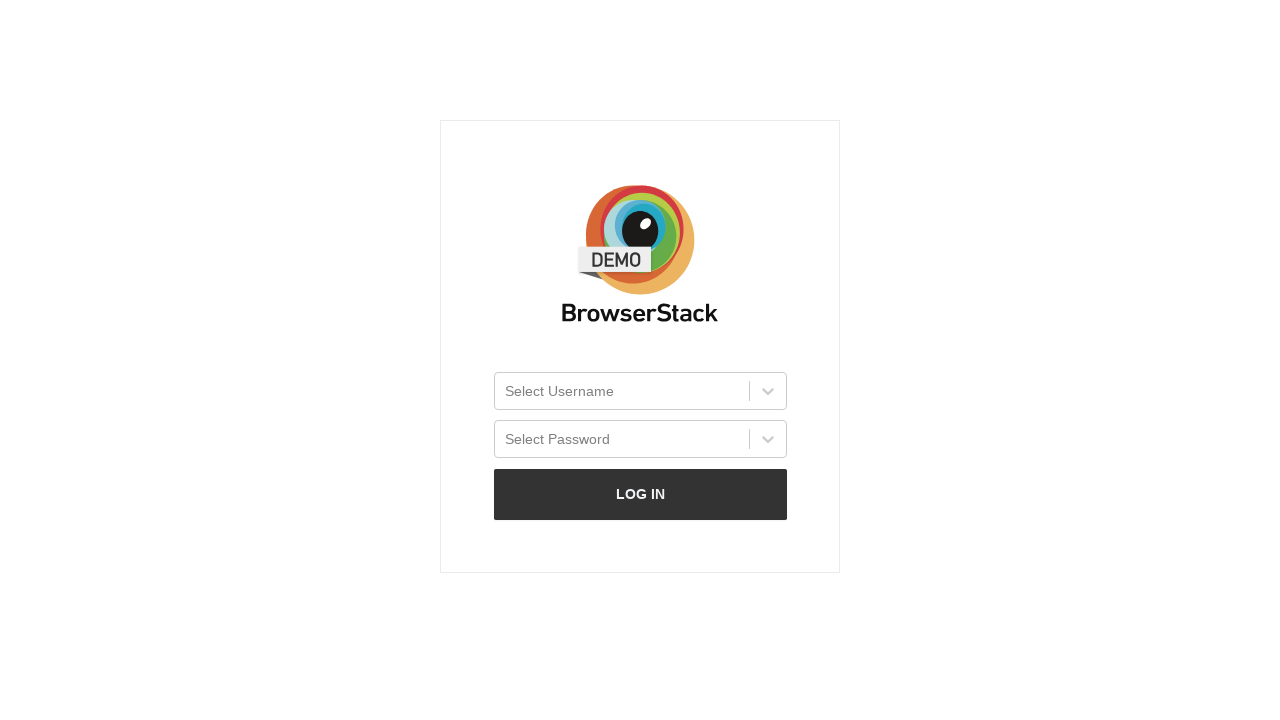

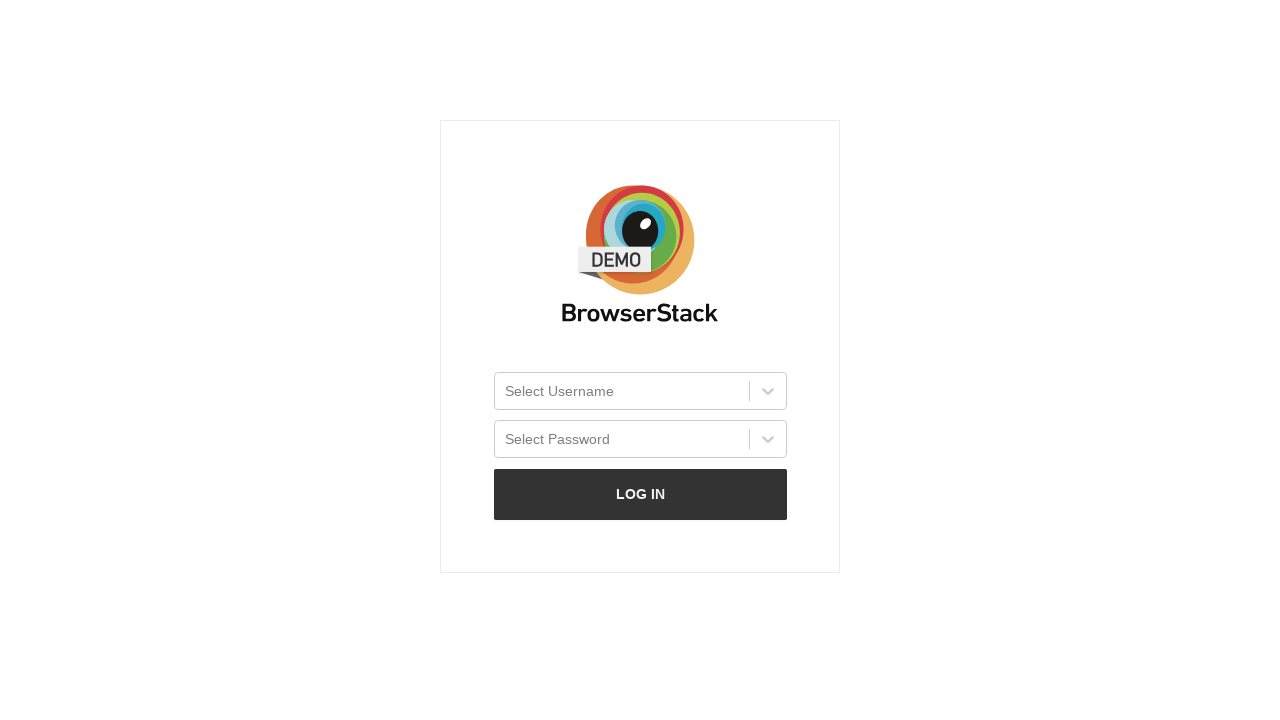